Tests right-click (context menu) functionality on a designated box element, verifies the alert message that appears, and accepts the alert to close it.

Starting URL: https://the-internet.herokuapp.com/context_menu

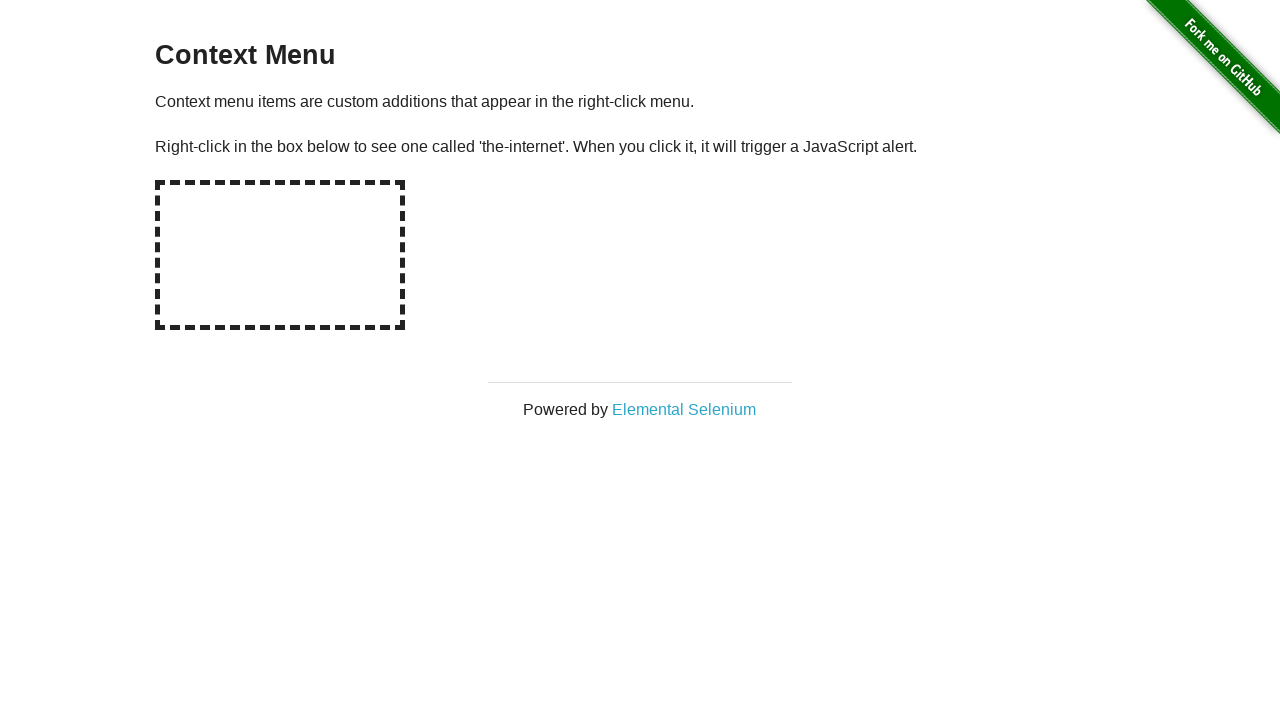

Navigated to context menu test page
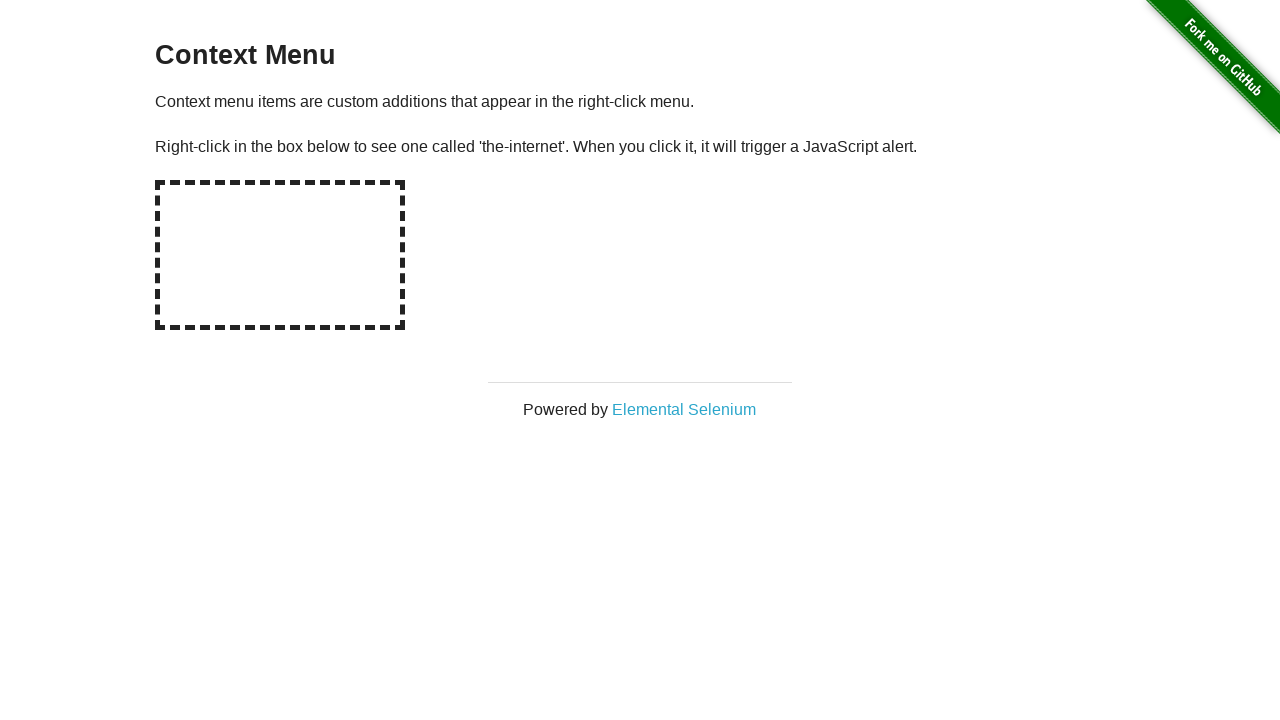

Right-clicked on the hot-spot box to trigger context menu at (280, 255) on #hot-spot
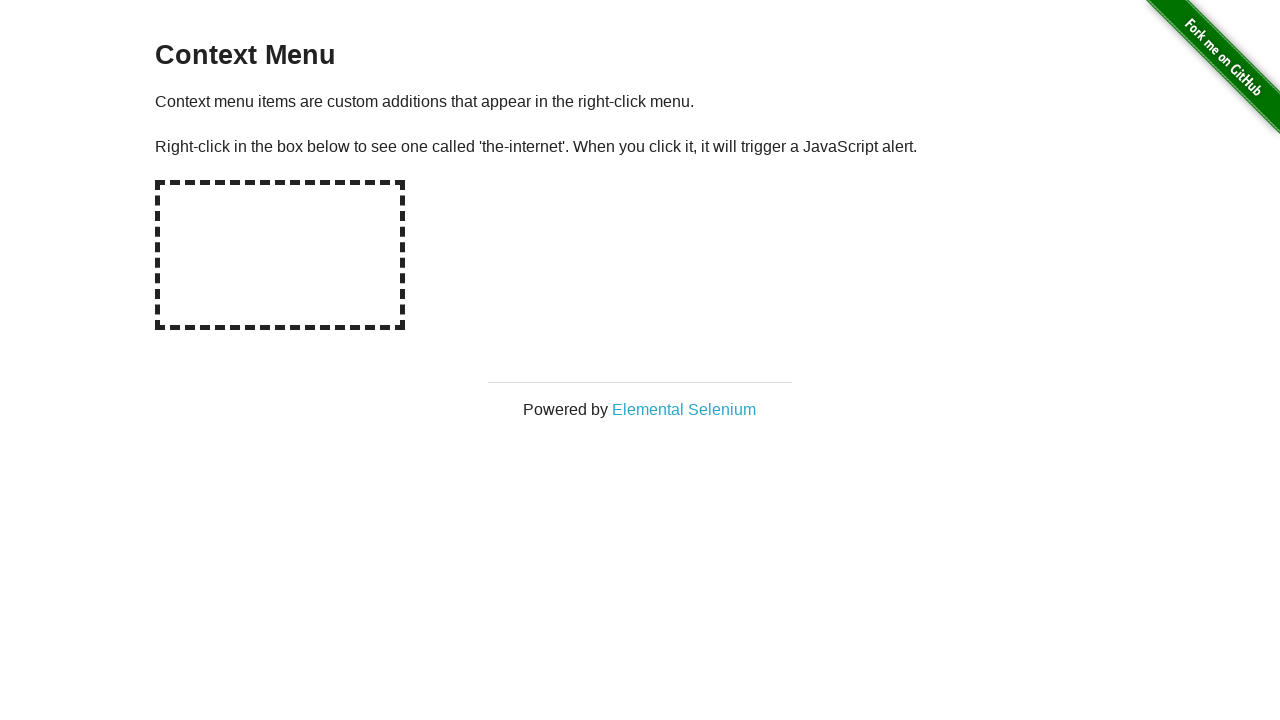

Set up dialog handler to capture and verify alert message
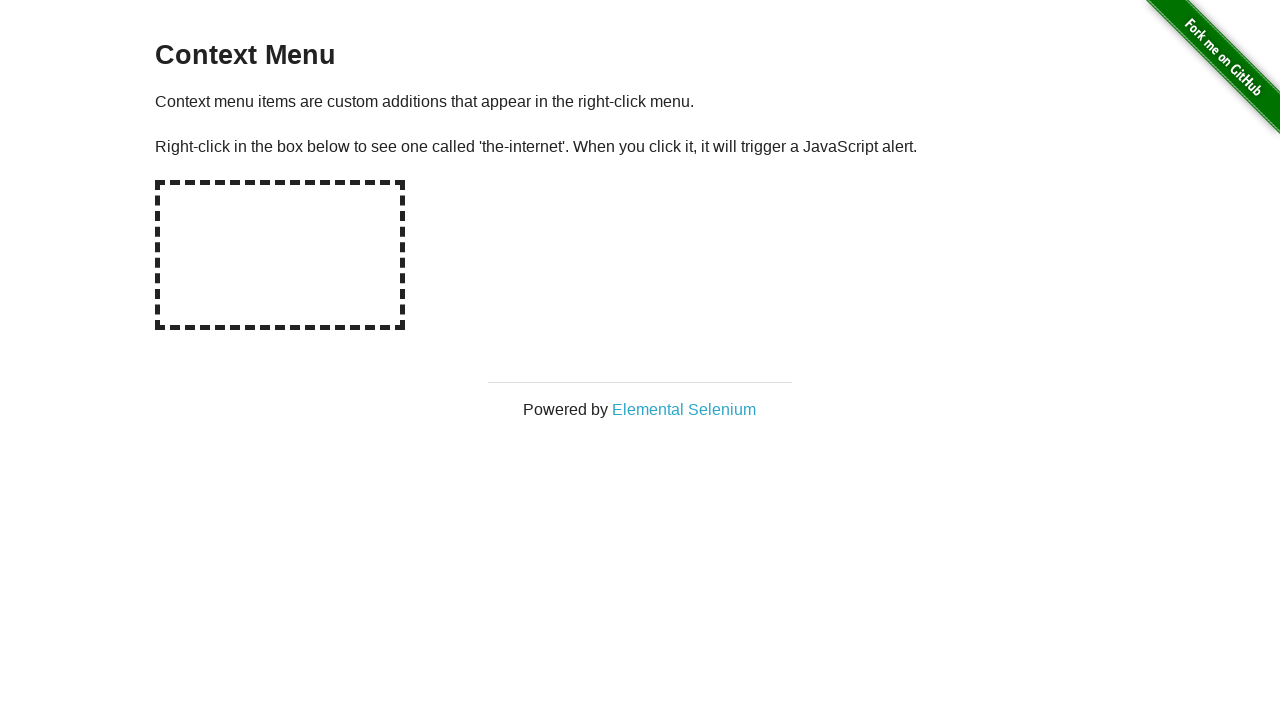

Right-clicked on hot-spot to trigger alert dialog at (280, 255) on #hot-spot
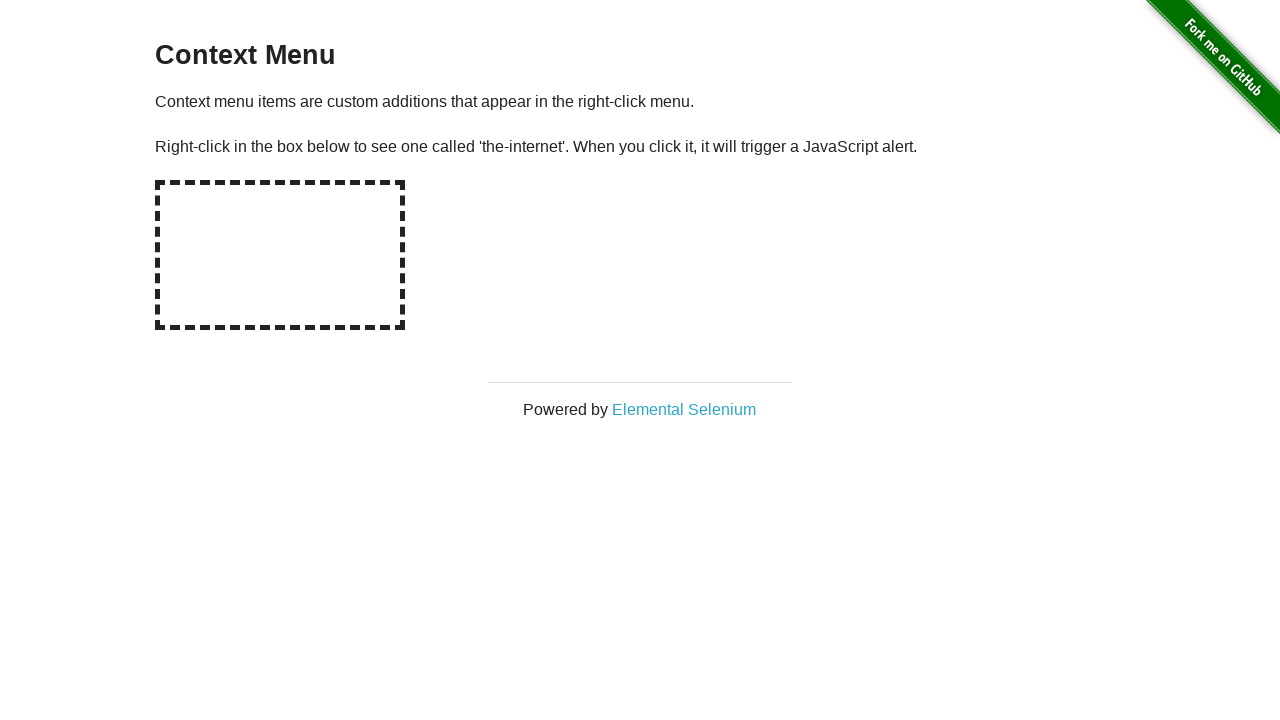

Accepted the alert dialog
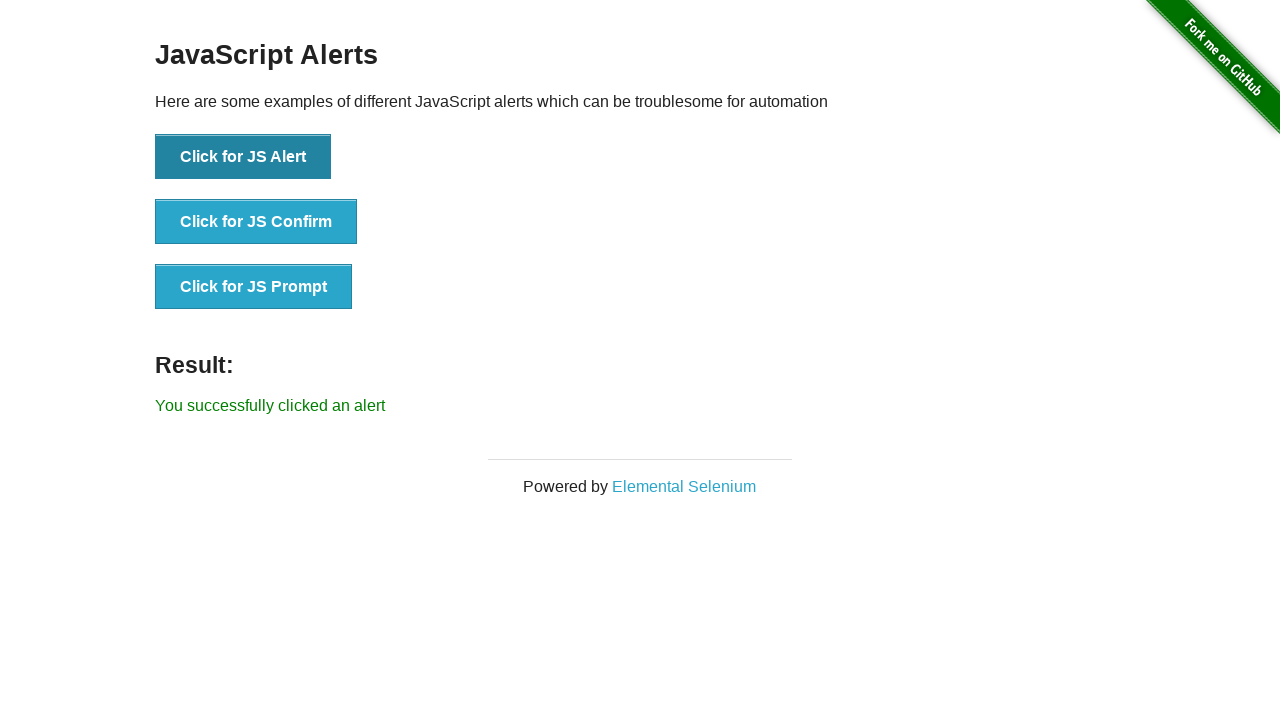

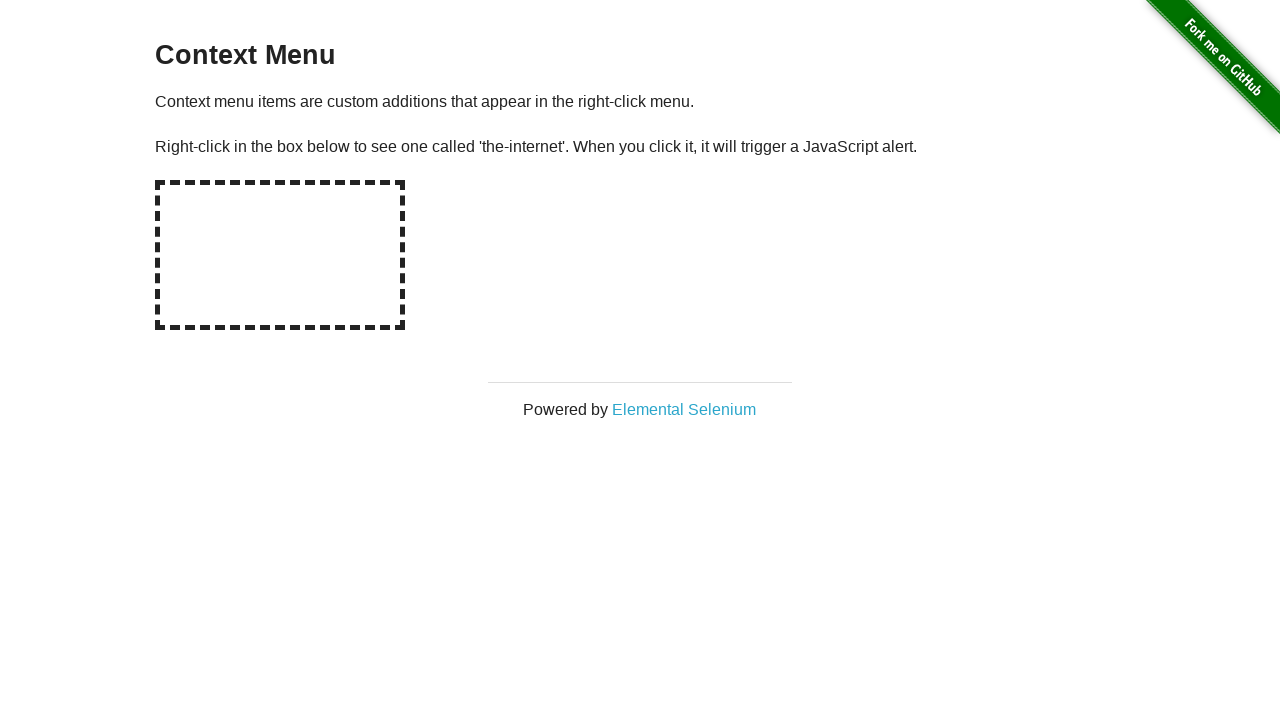